Verifies that the password reset link is displayed on the page

Starting URL: https://lk.rt.ru/

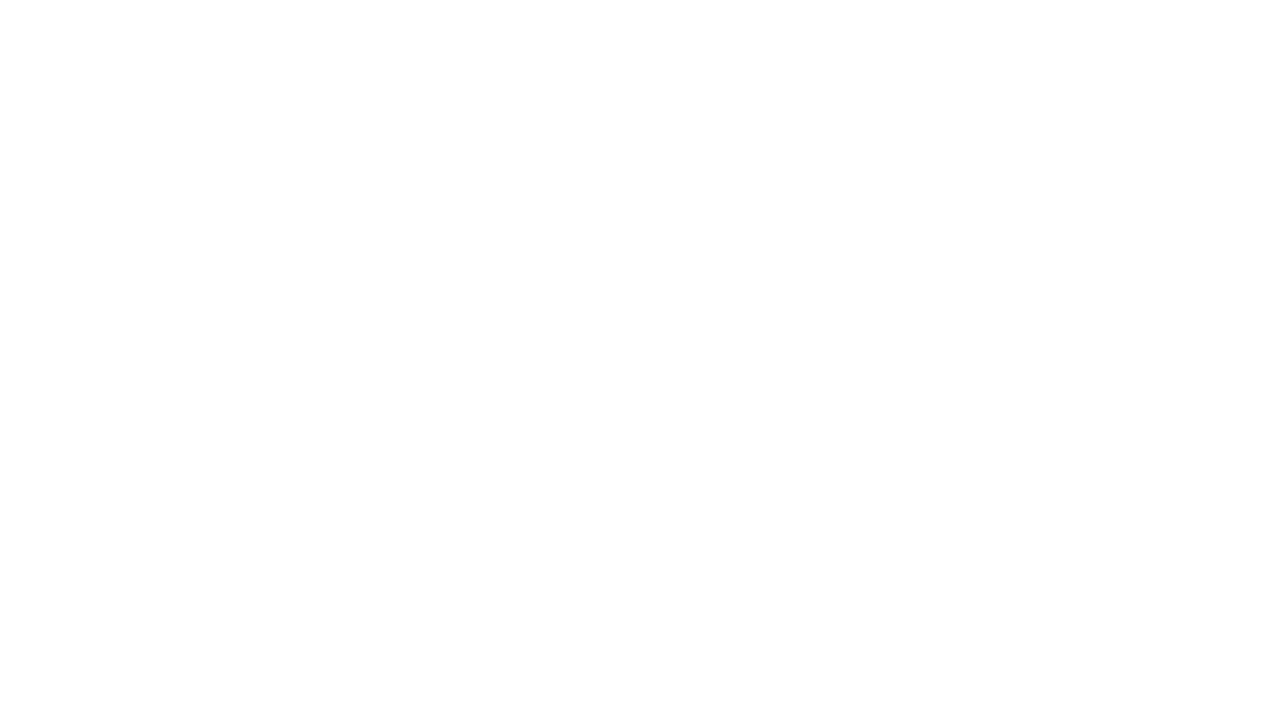

Clicked standard auth button at (960, 393) on #standard_auth_btn
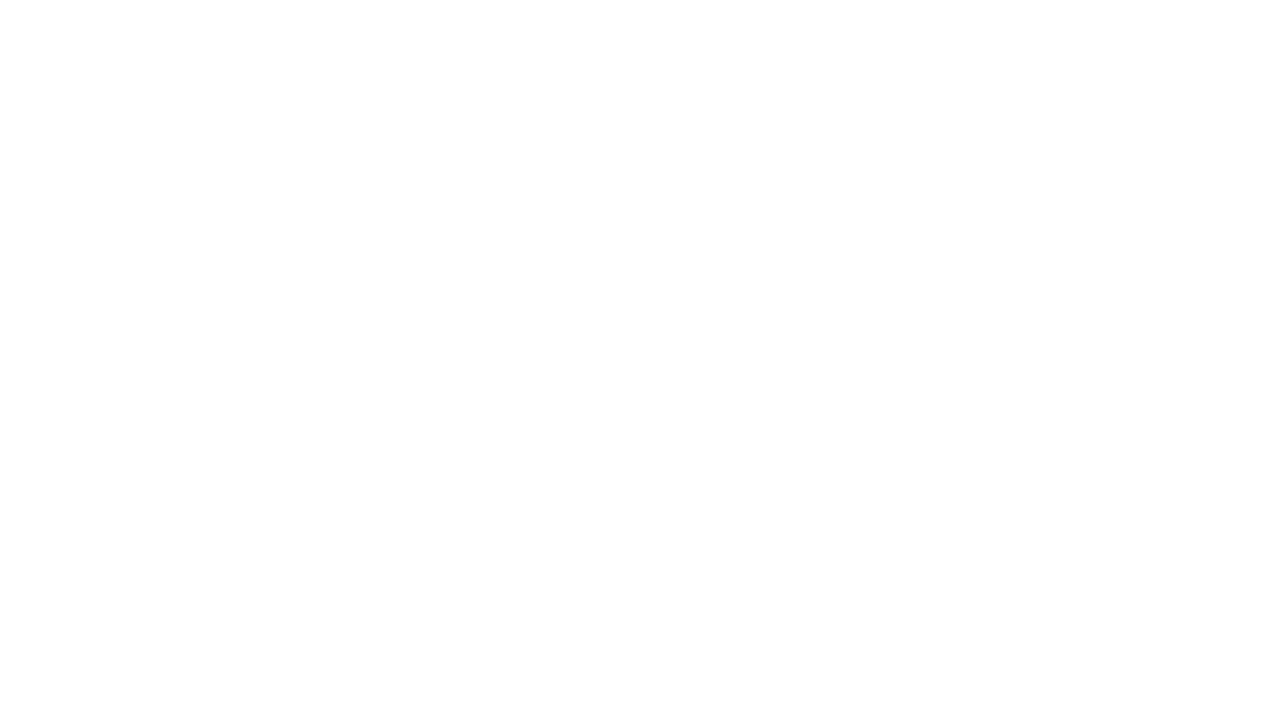

Clicked login tab at (936, 175) on #t-btn-tab-login
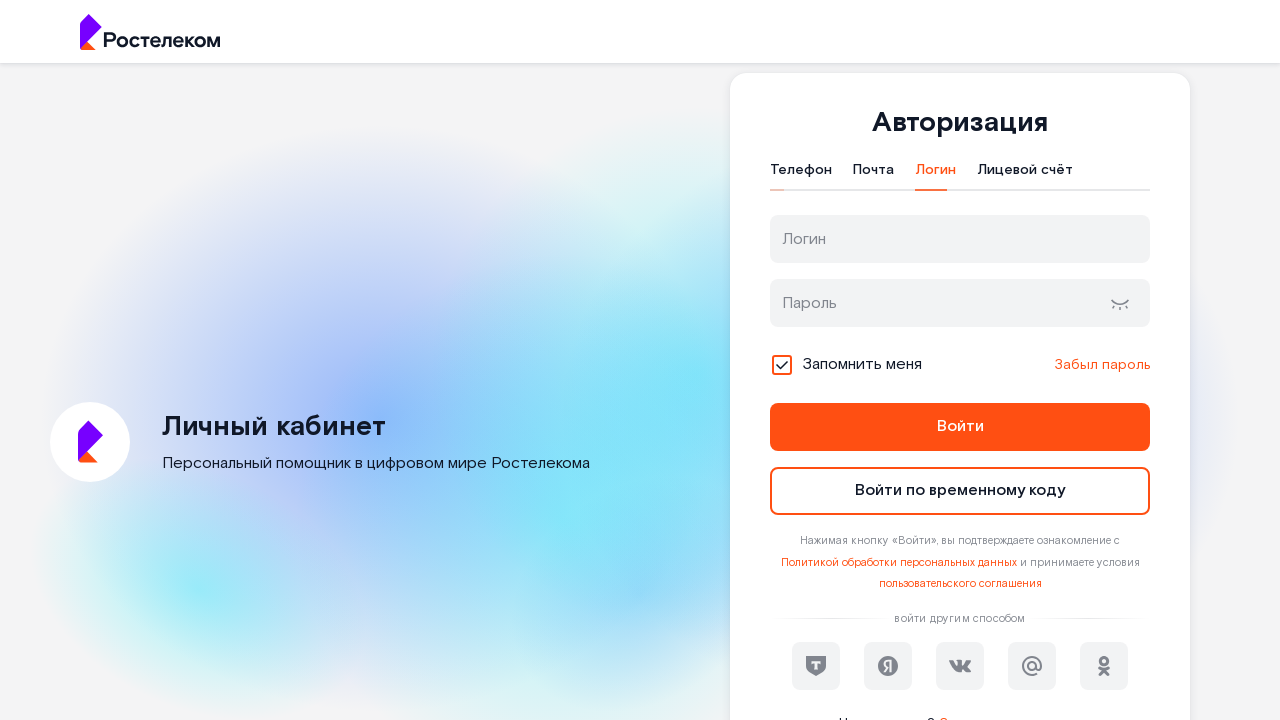

Located password reset link element 'Забыл пароль'
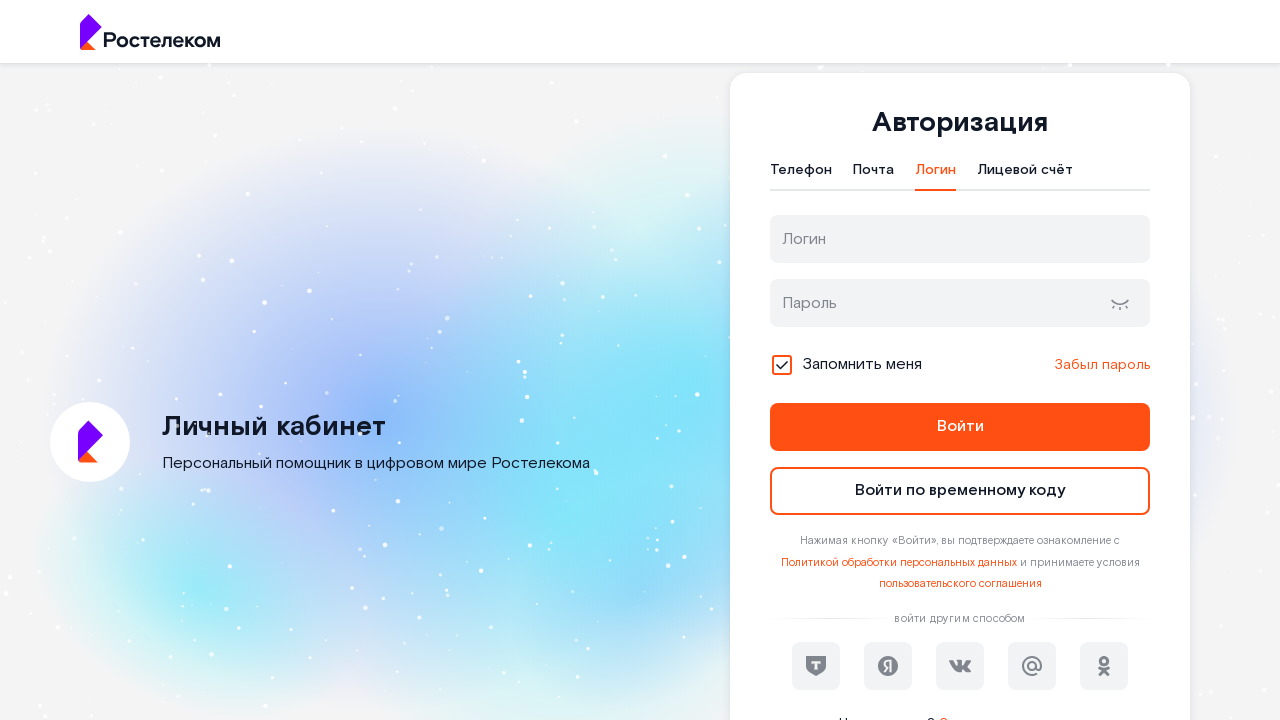

Verified that password reset link is visible on the page
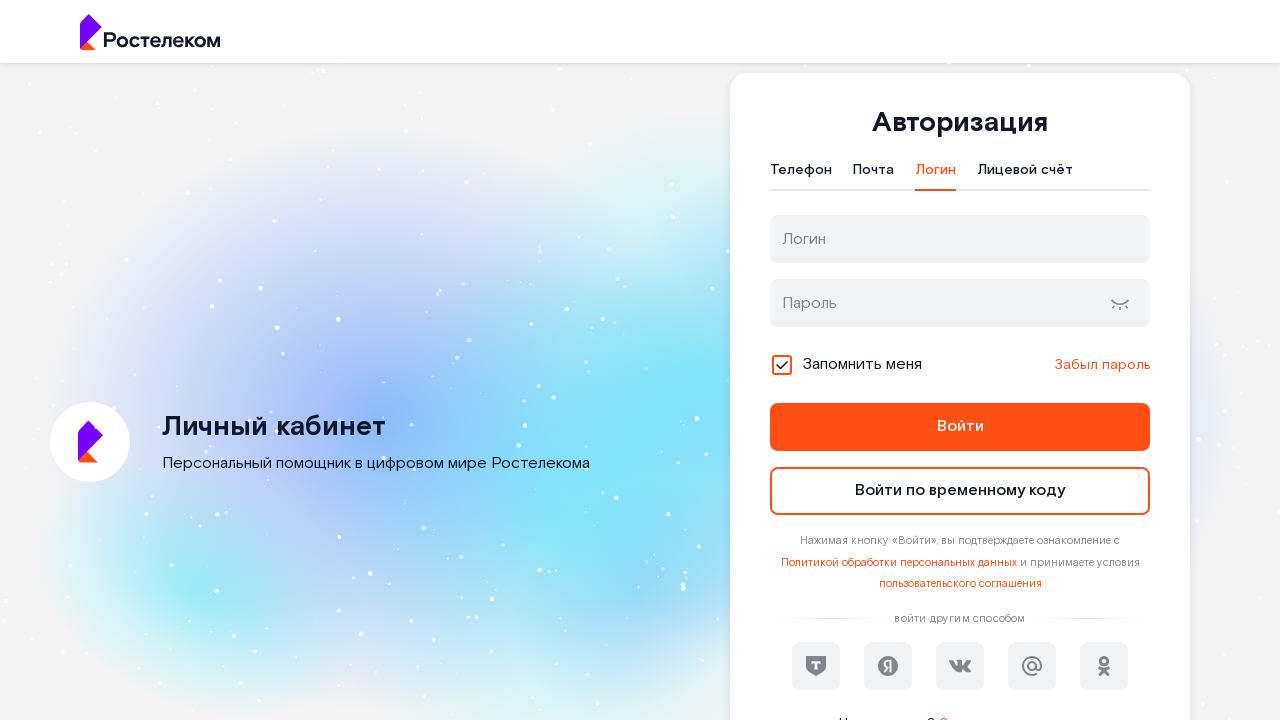

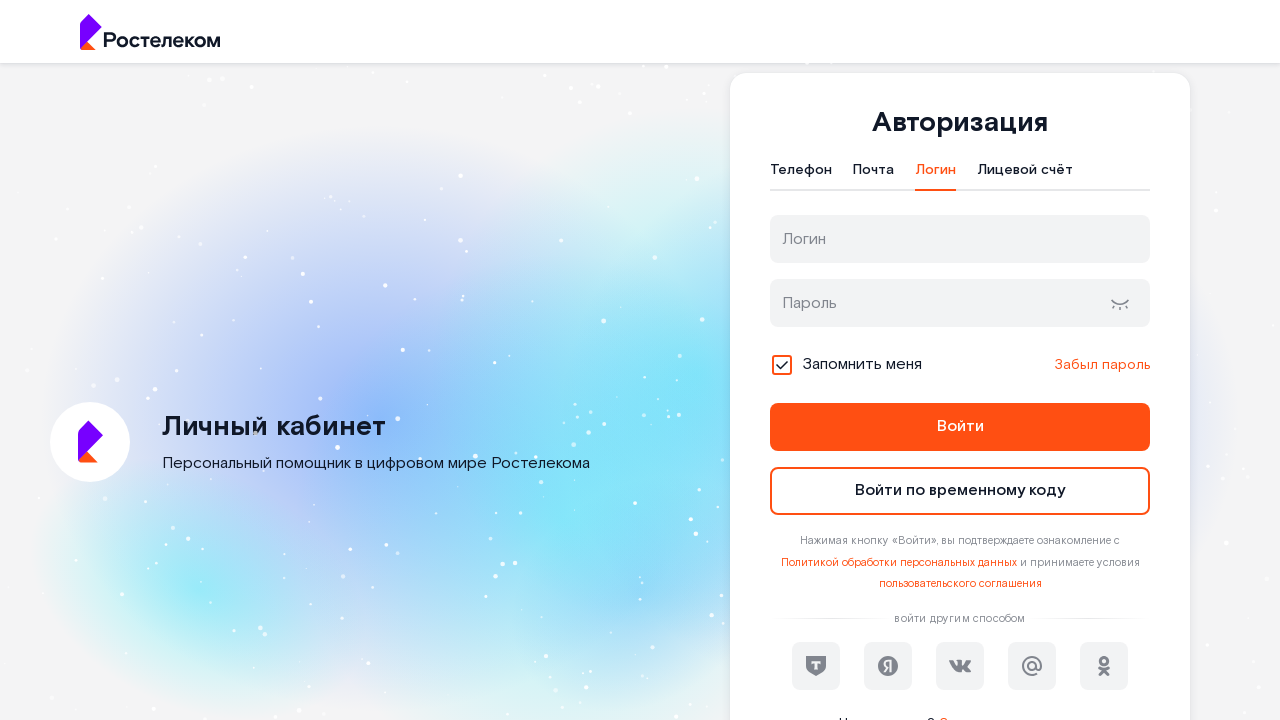